Tests dynamic controls functionality by verifying a text field's enabled state, clicking a toggle button to enable it, and verifying the state change.

Starting URL: https://v1.training-support.net/selenium/dynamic-controls

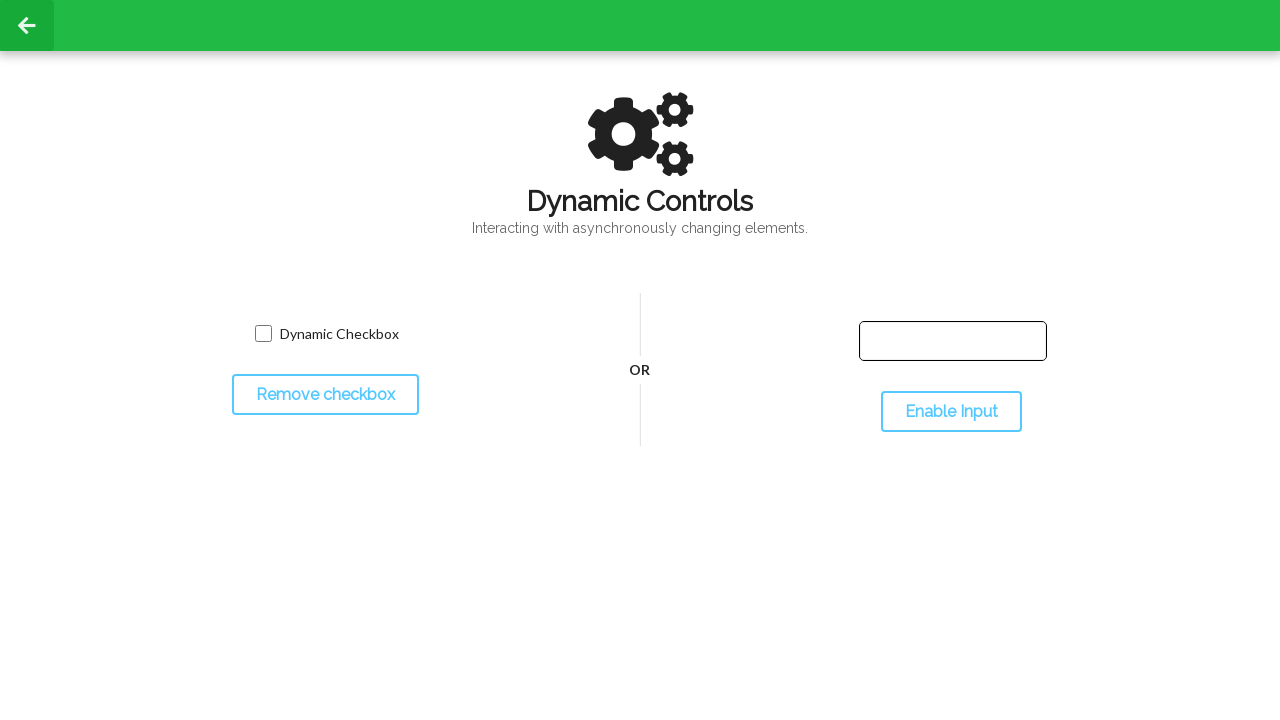

Located the text input field
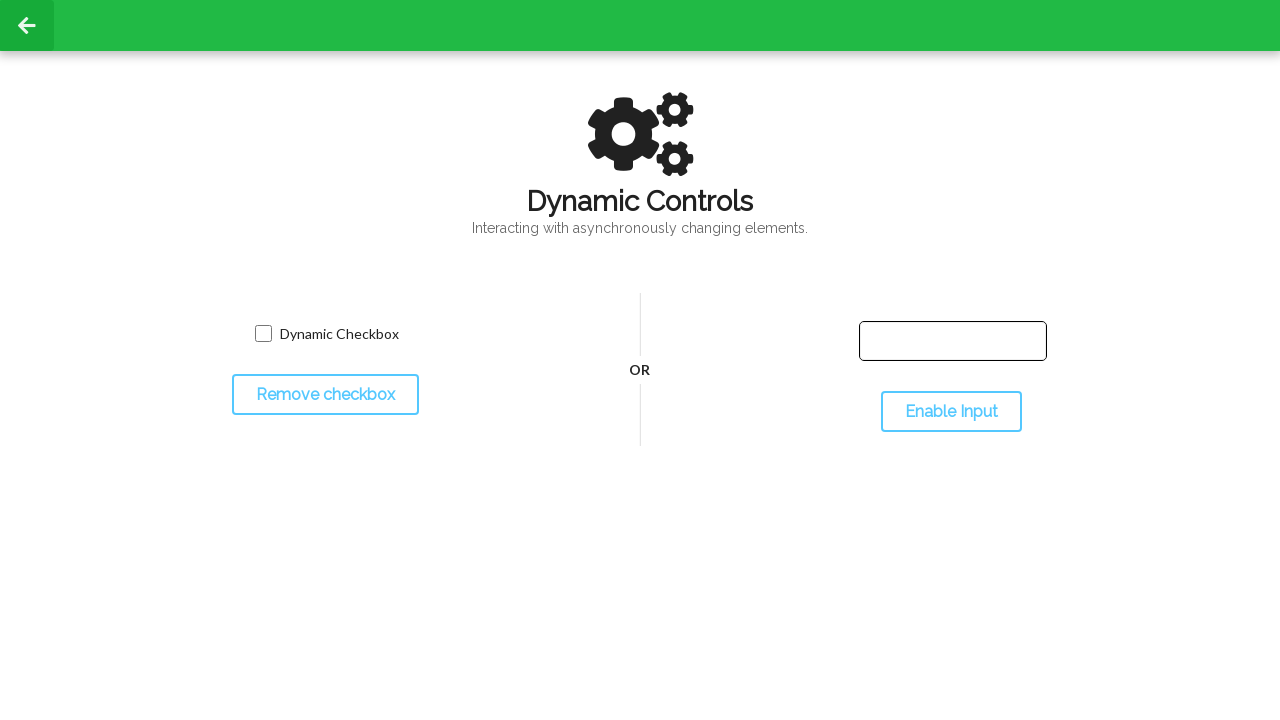

Verified initial state of text field: enabled=False
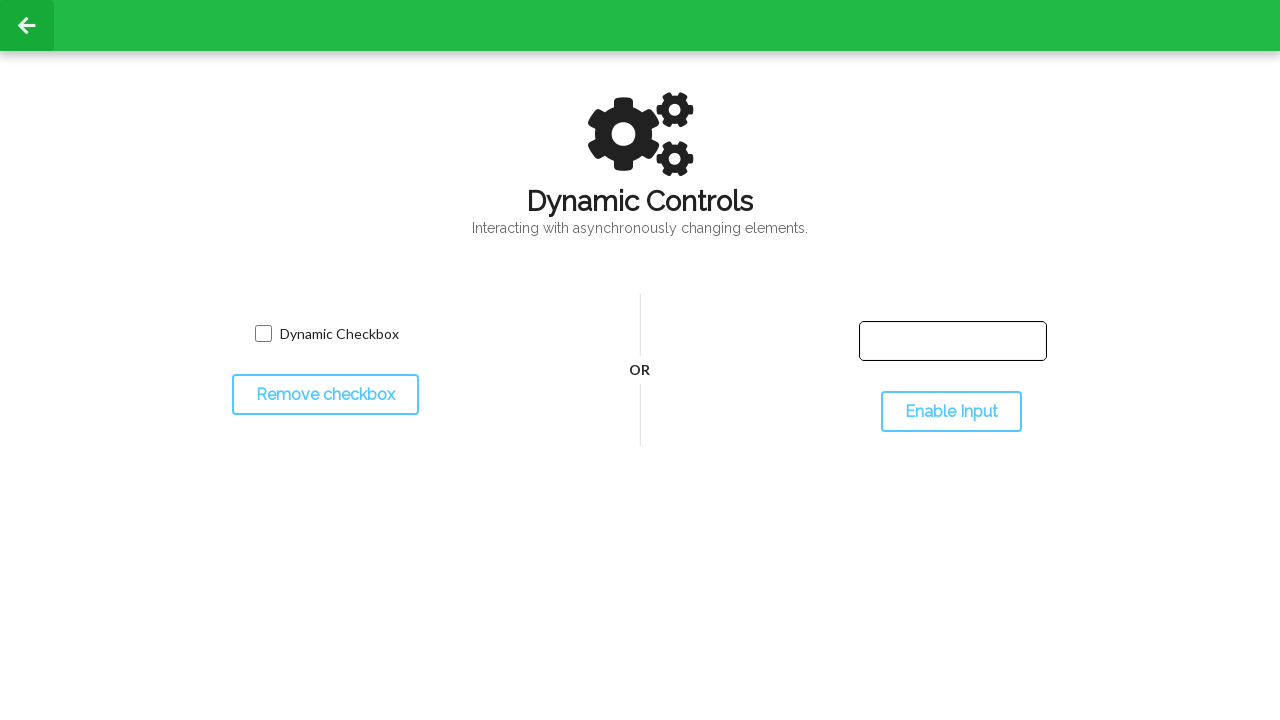

Clicked the toggle button to enable the input field at (951, 412) on #toggleInput
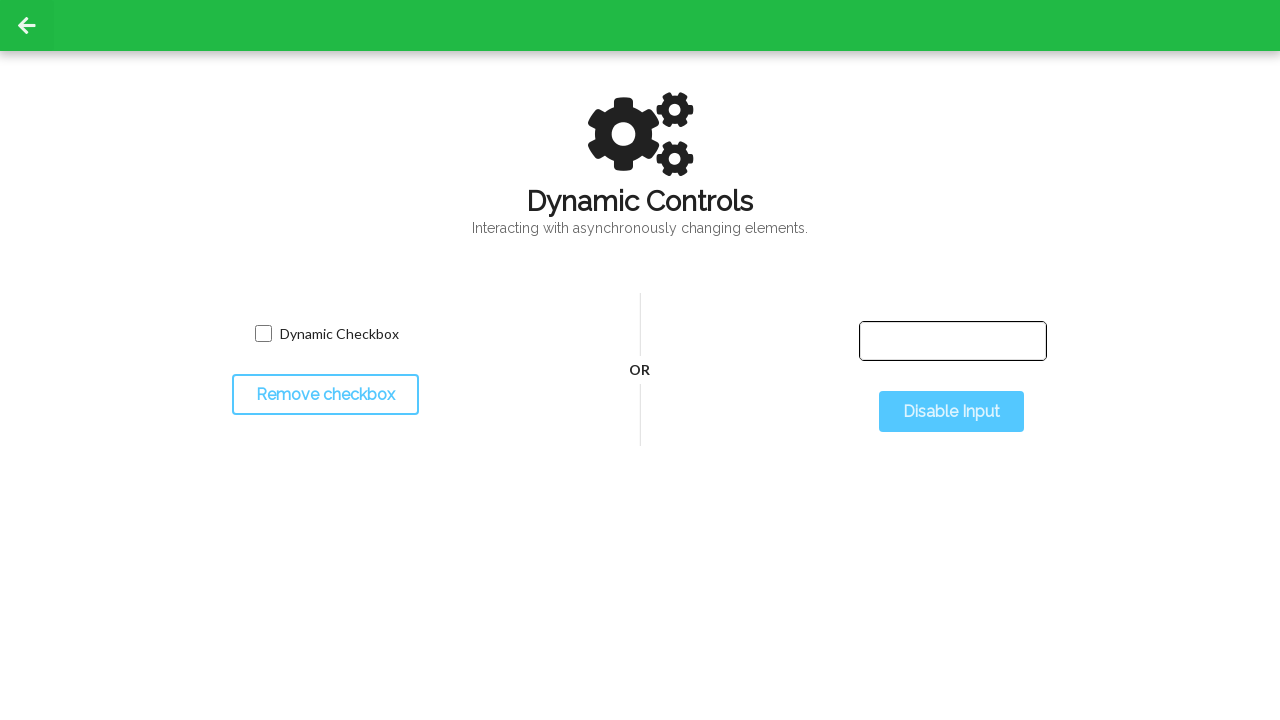

Waited for text field to become enabled
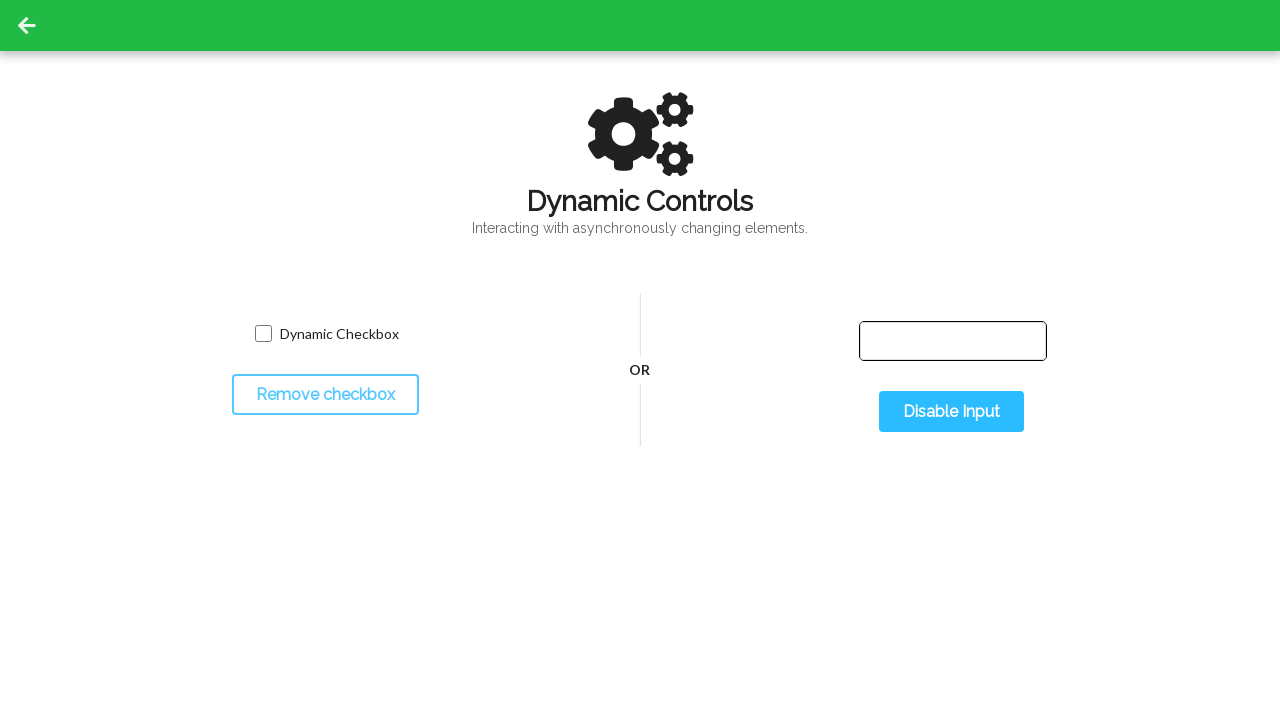

Verified new state of text field: enabled=True
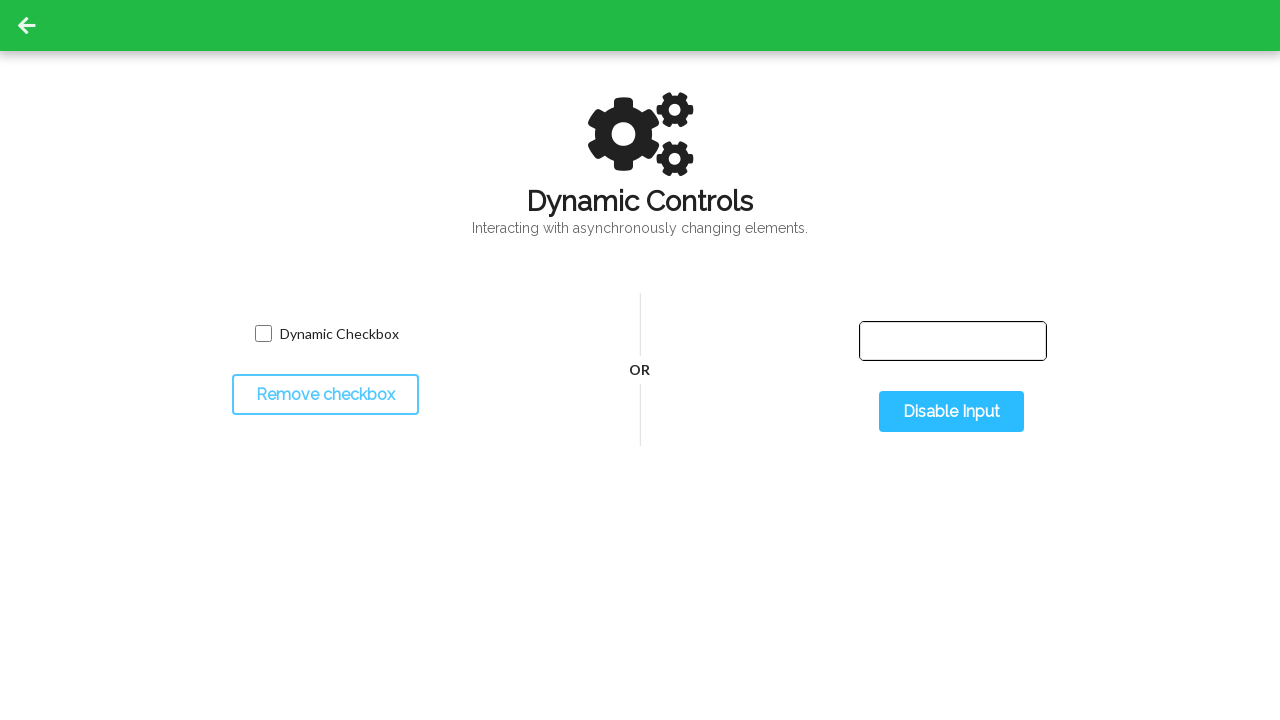

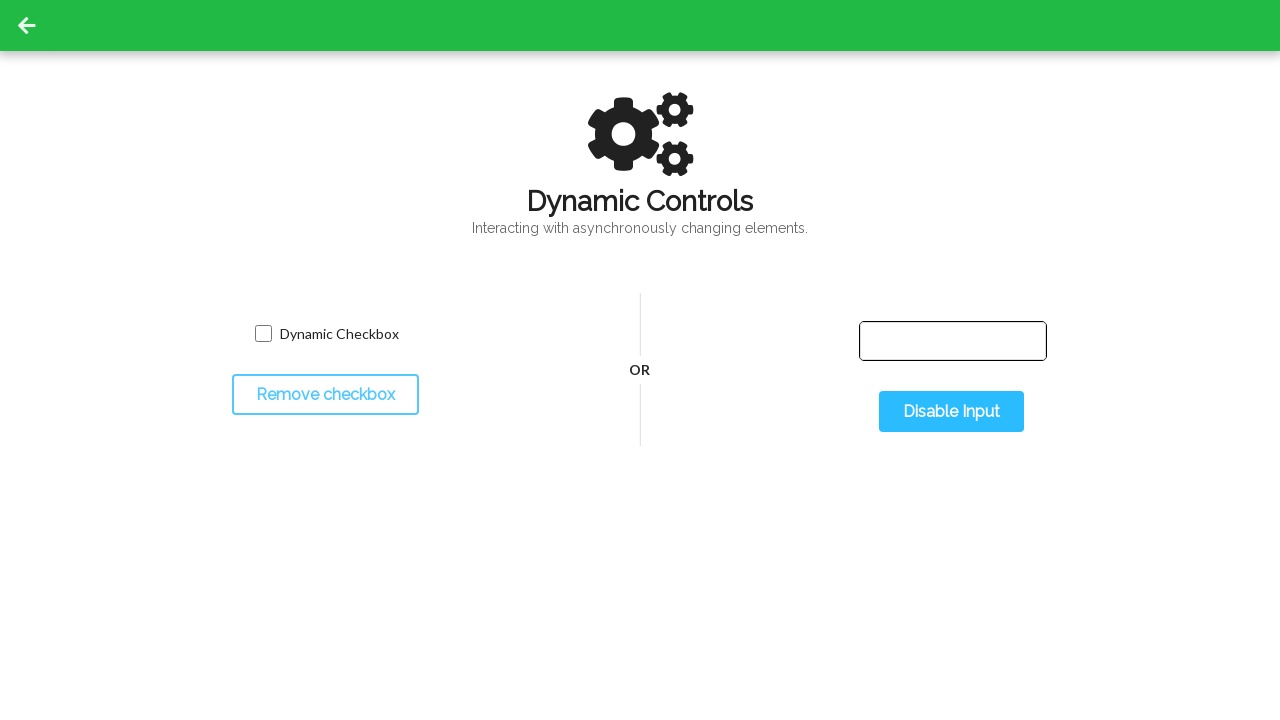